Tests window handling functionality by opening new windows/tabs, switching between them, and closing specific windows while keeping the primary window open

Starting URL: https://leafground.com/window.xhtml

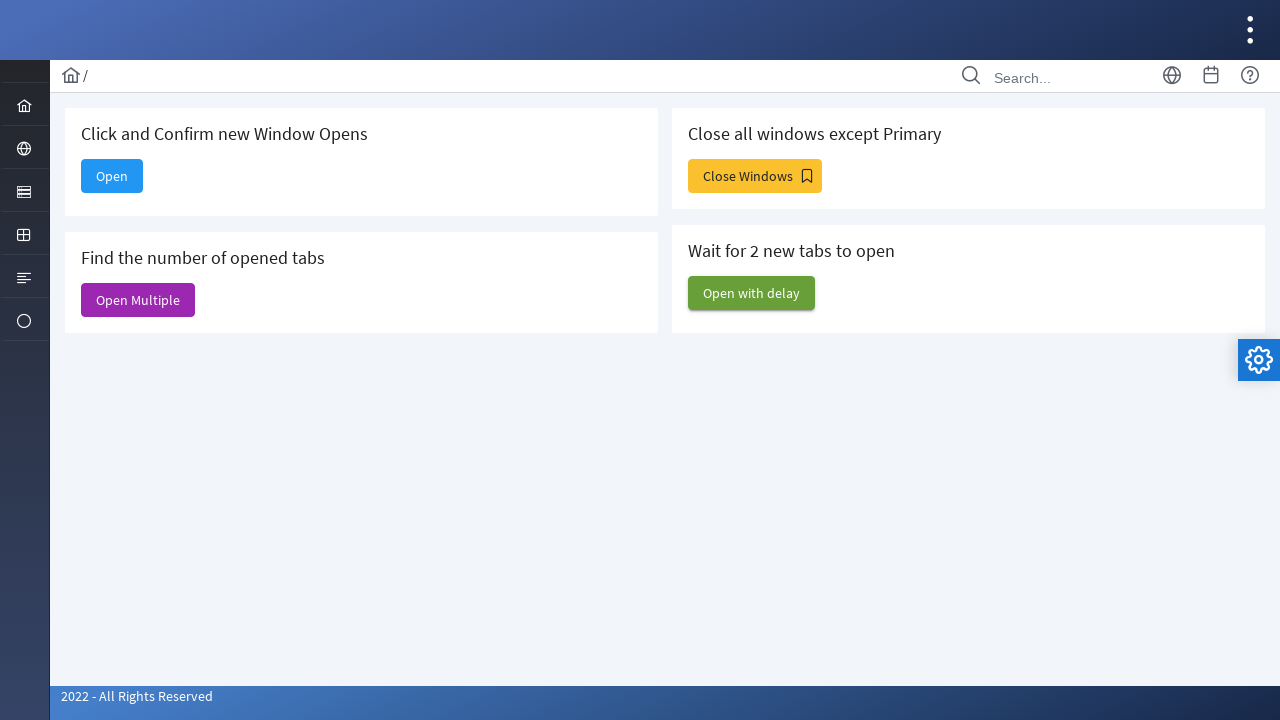

Clicked 'Open' button for new window confirmation test at (112, 176) on xpath=//h5[text()='Click and Confirm new Window Opens']/following-sibling::butto
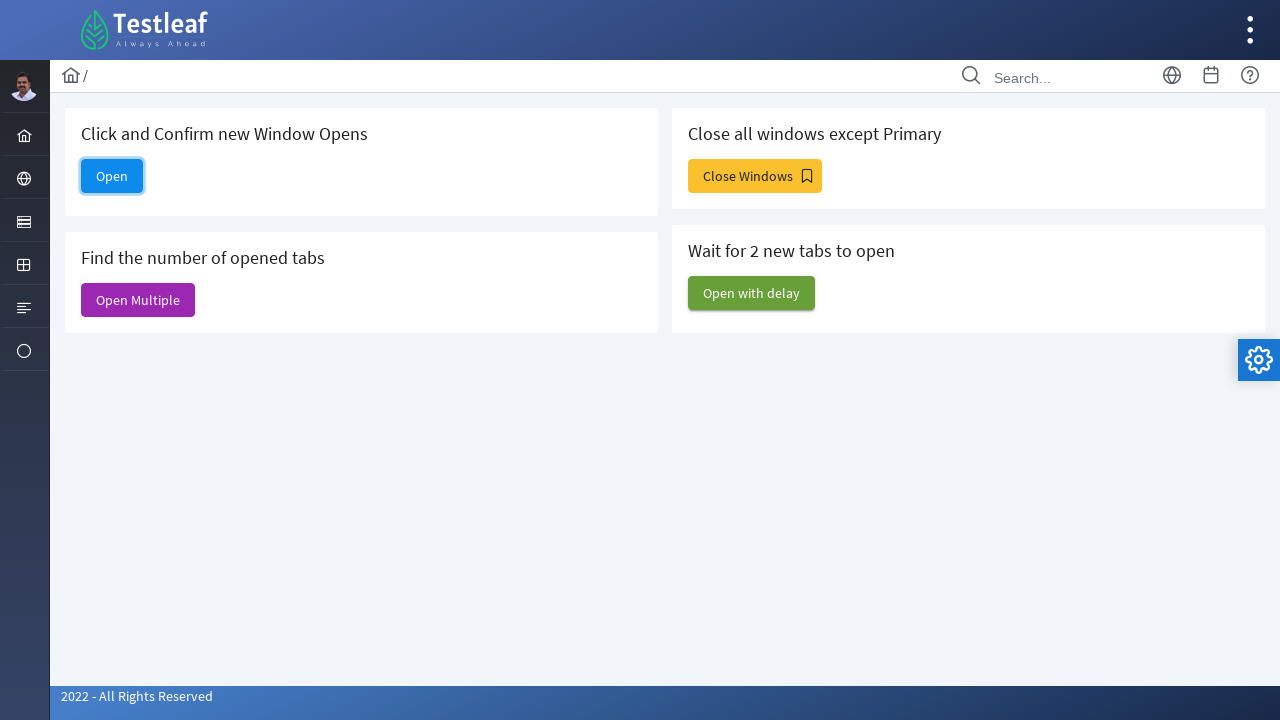

Clicked 'Open' button again to trigger new window/tab at (112, 176) on xpath=//h5[text()='Click and Confirm new Window Opens']/following-sibling::butto
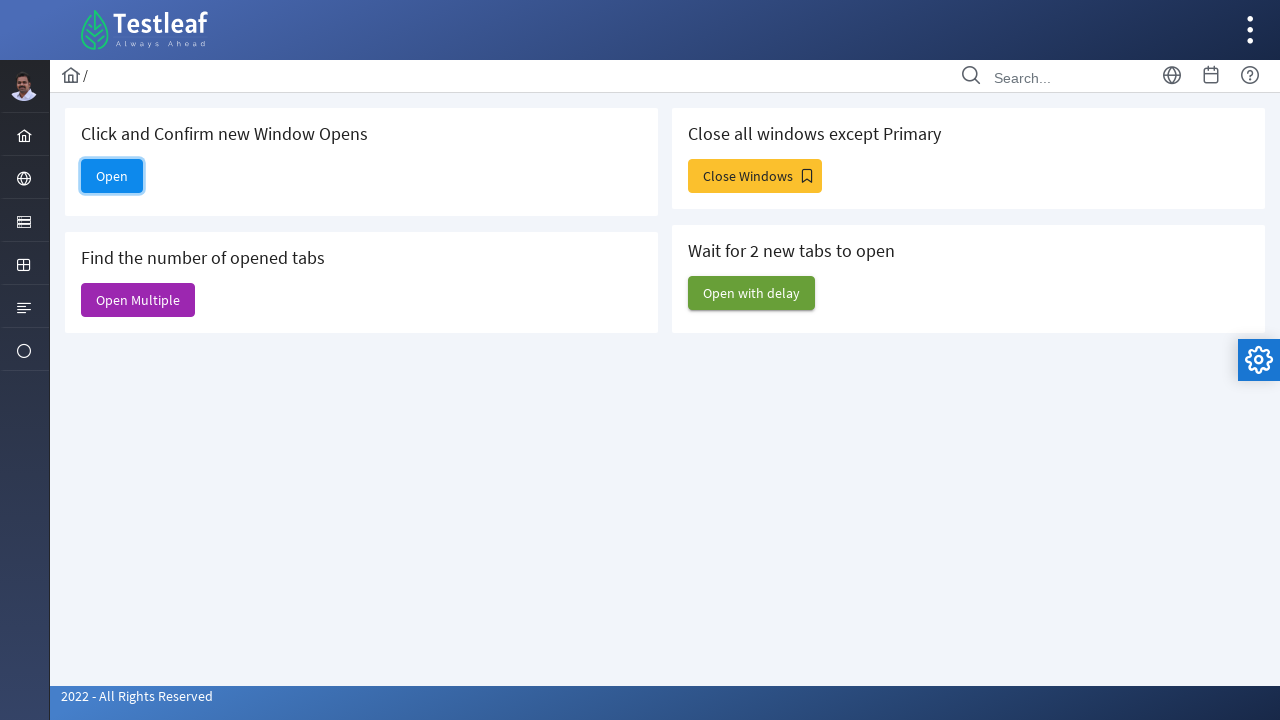

New window/tab captured and assigned to new_page variable
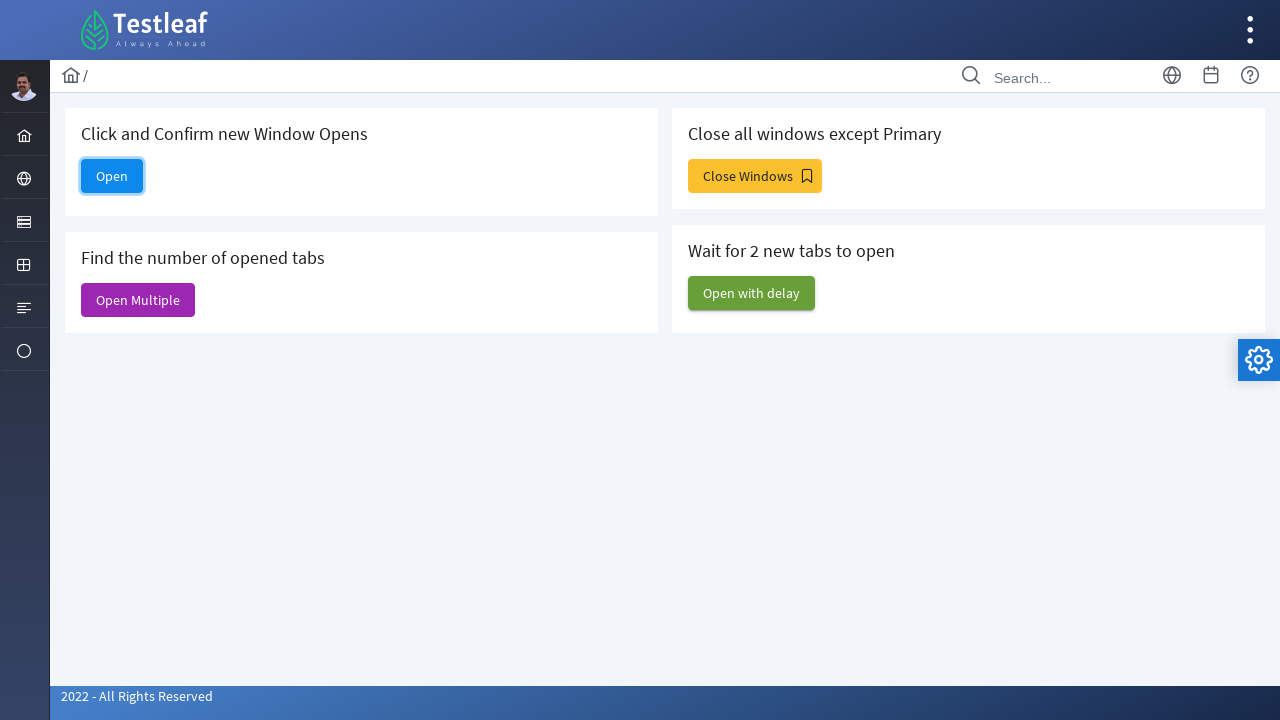

Waited for new window to load completely
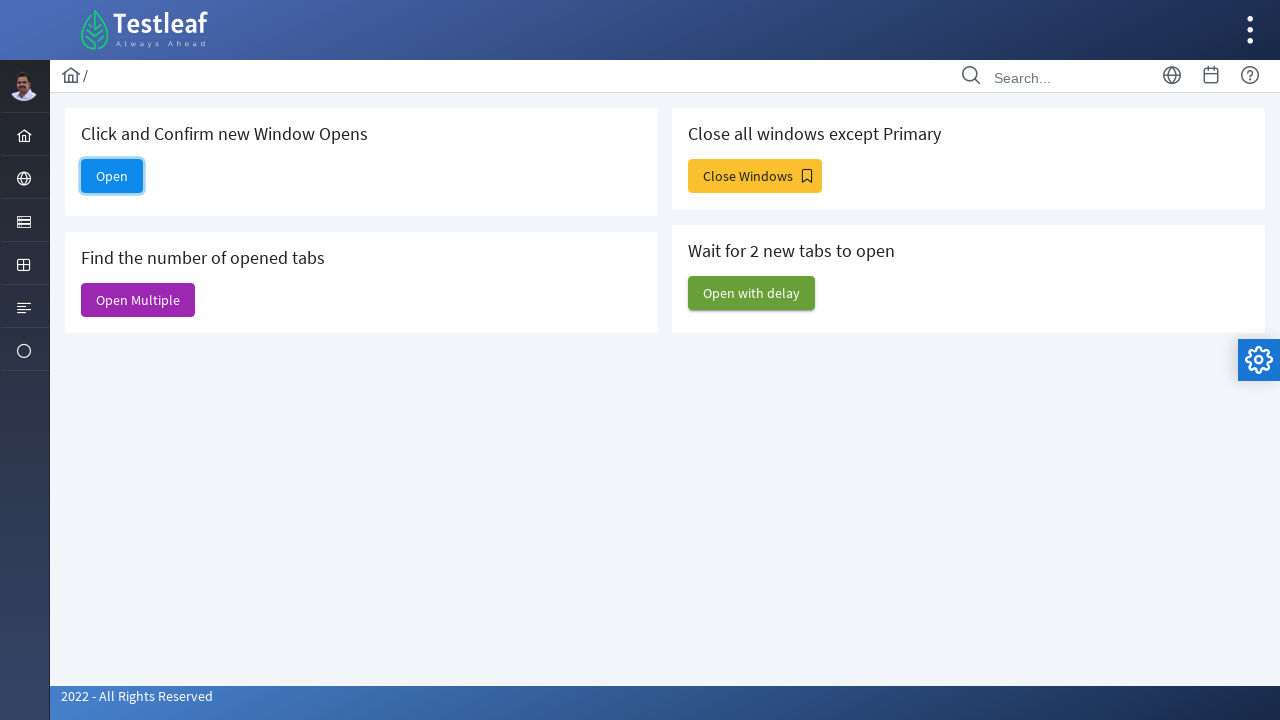

Verified new window opened with title 'Dashboard'
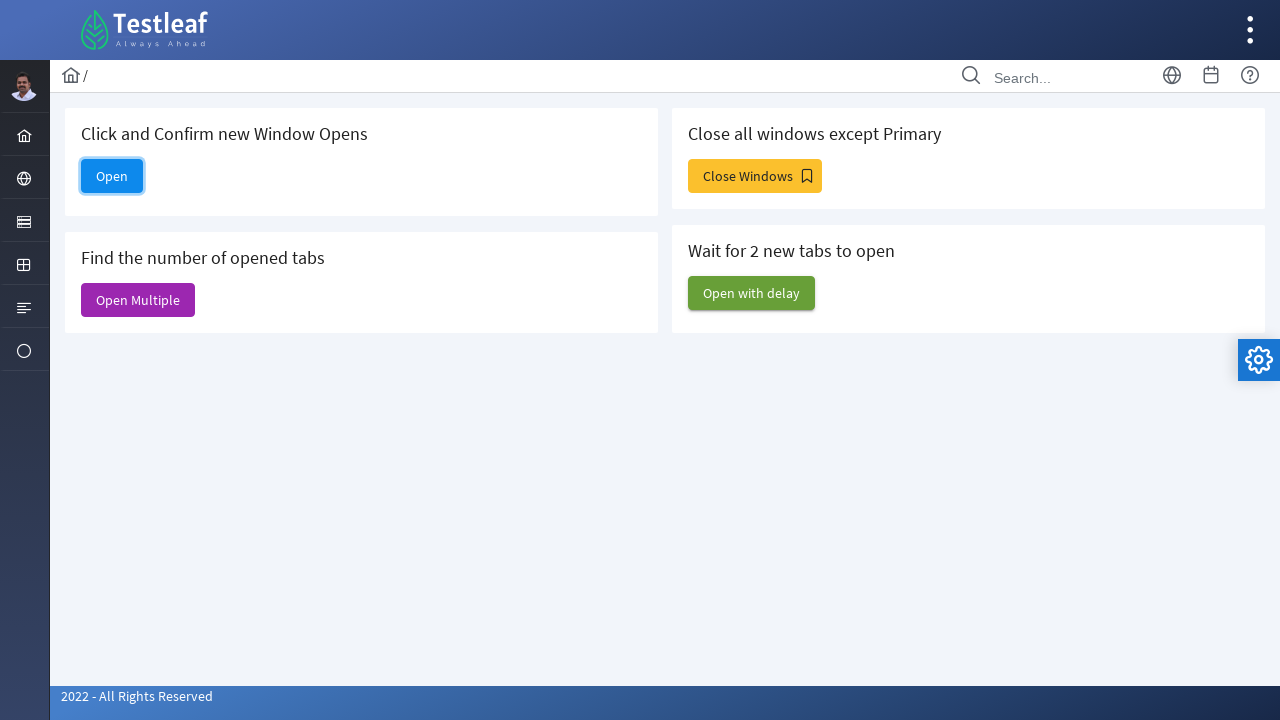

Closed the newly opened window
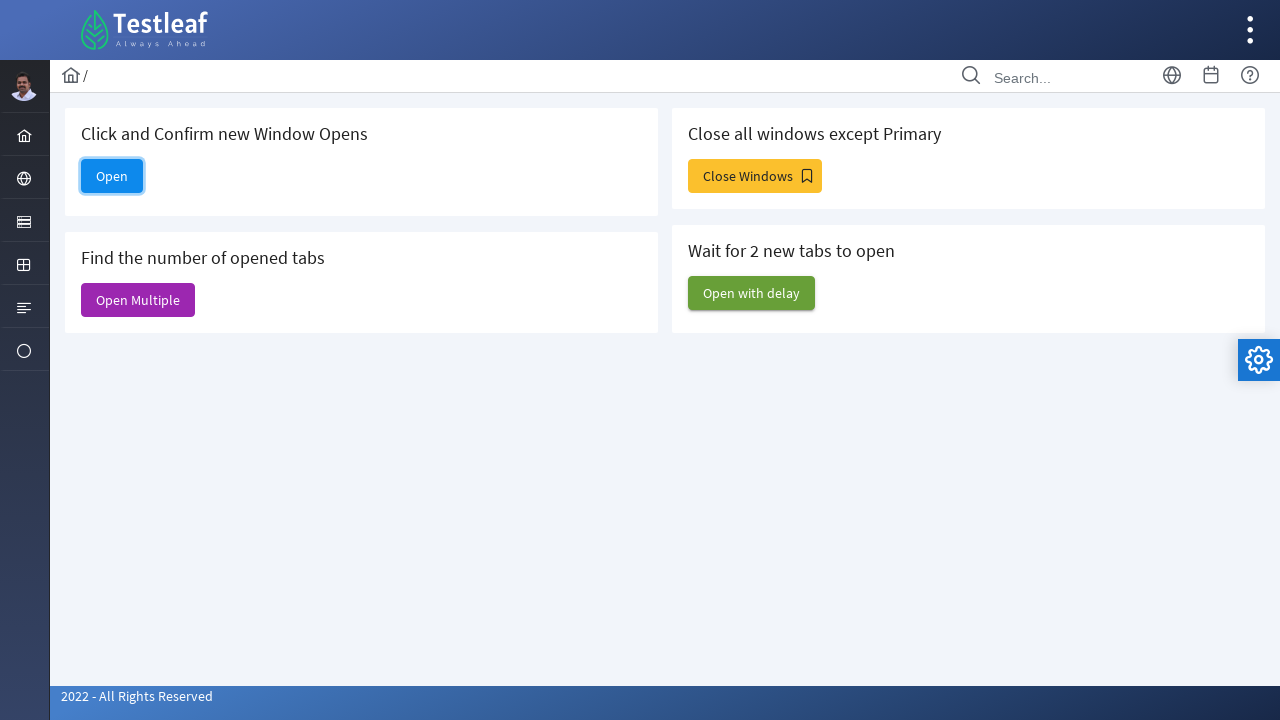

Clicked 'Open Multiple' button to open multiple windows/tabs at (138, 300) on xpath=//span[text()='Open Multiple']
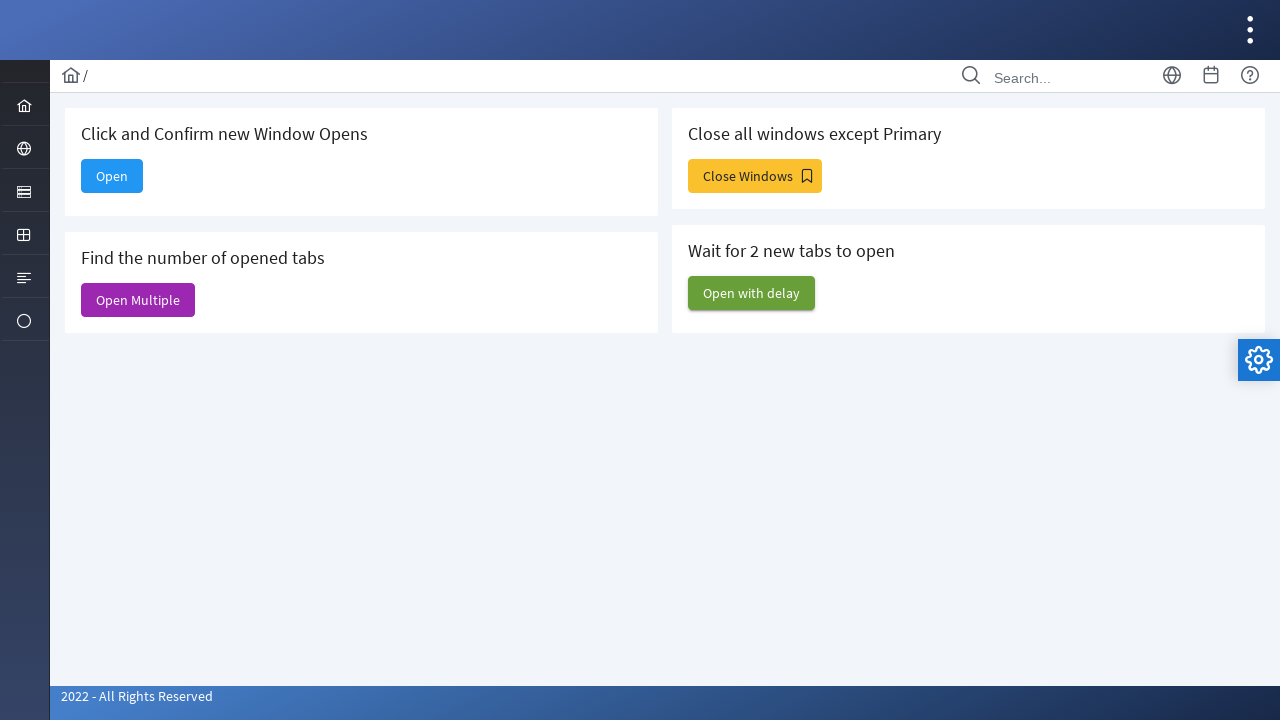

Waited 2 seconds for multiple windows/tabs to open
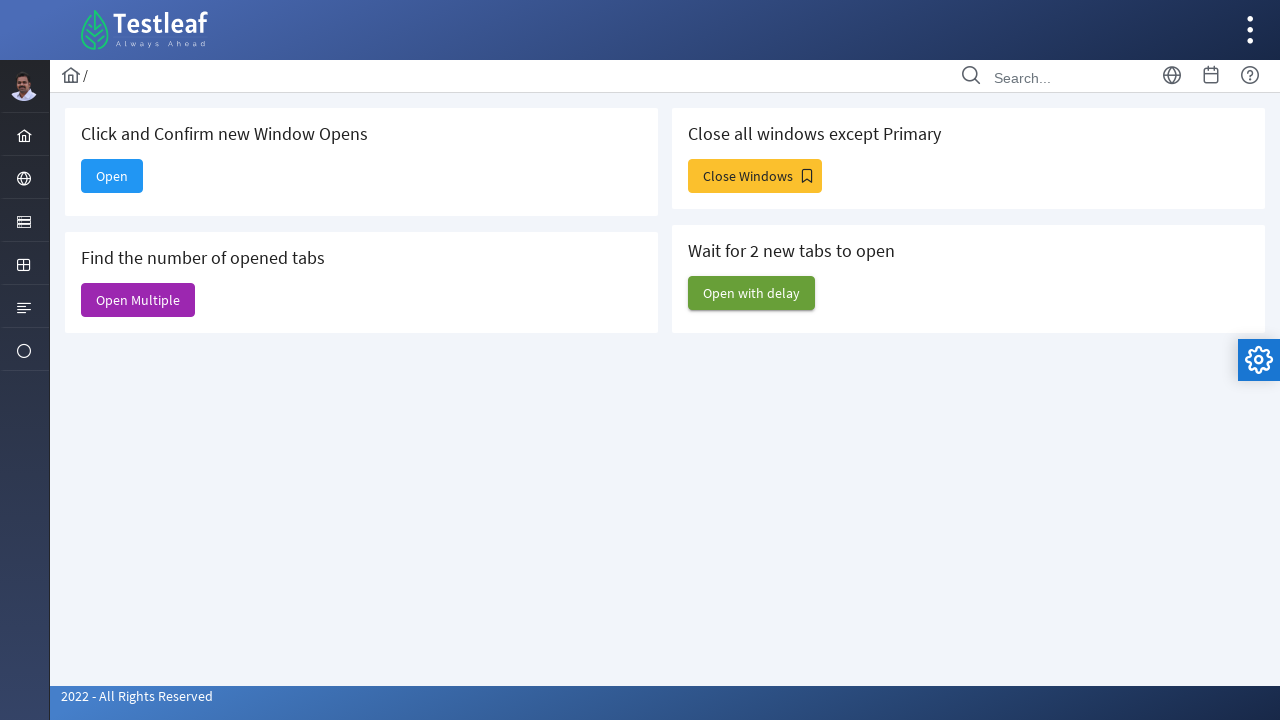

Retrieved all open pages - total count: 7
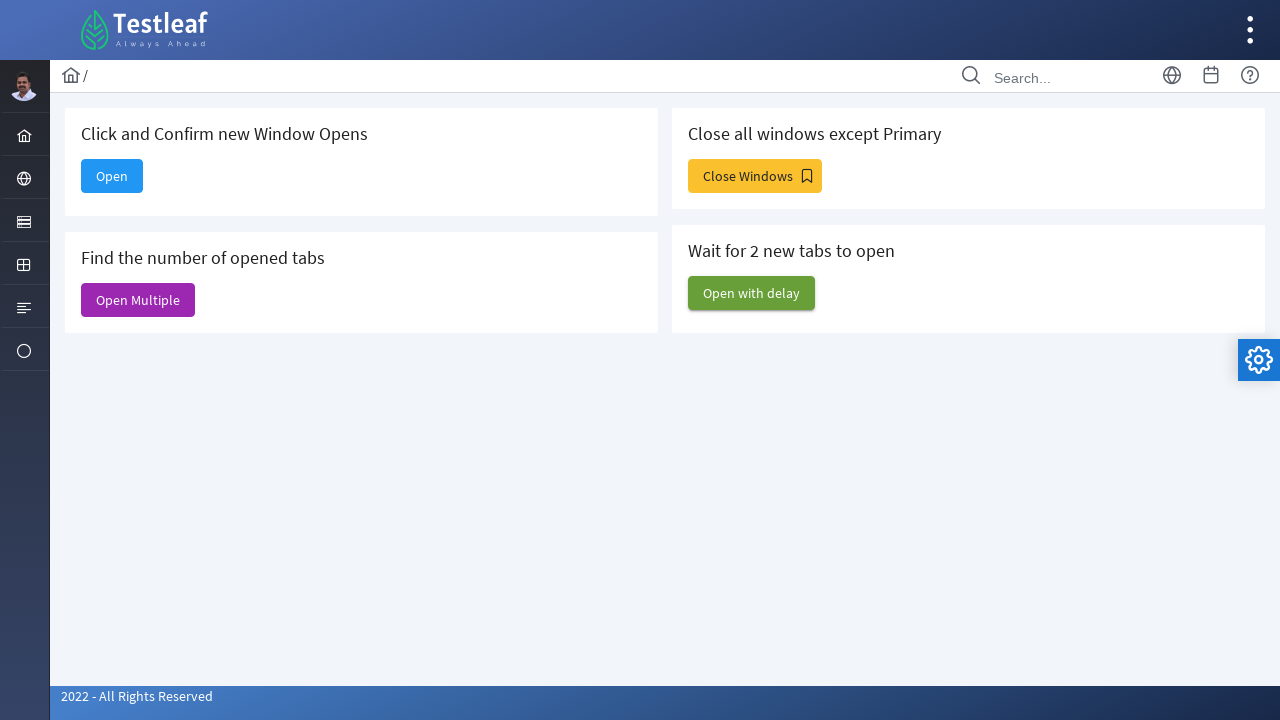

Closed all new windows/tabs, keeping only the primary window
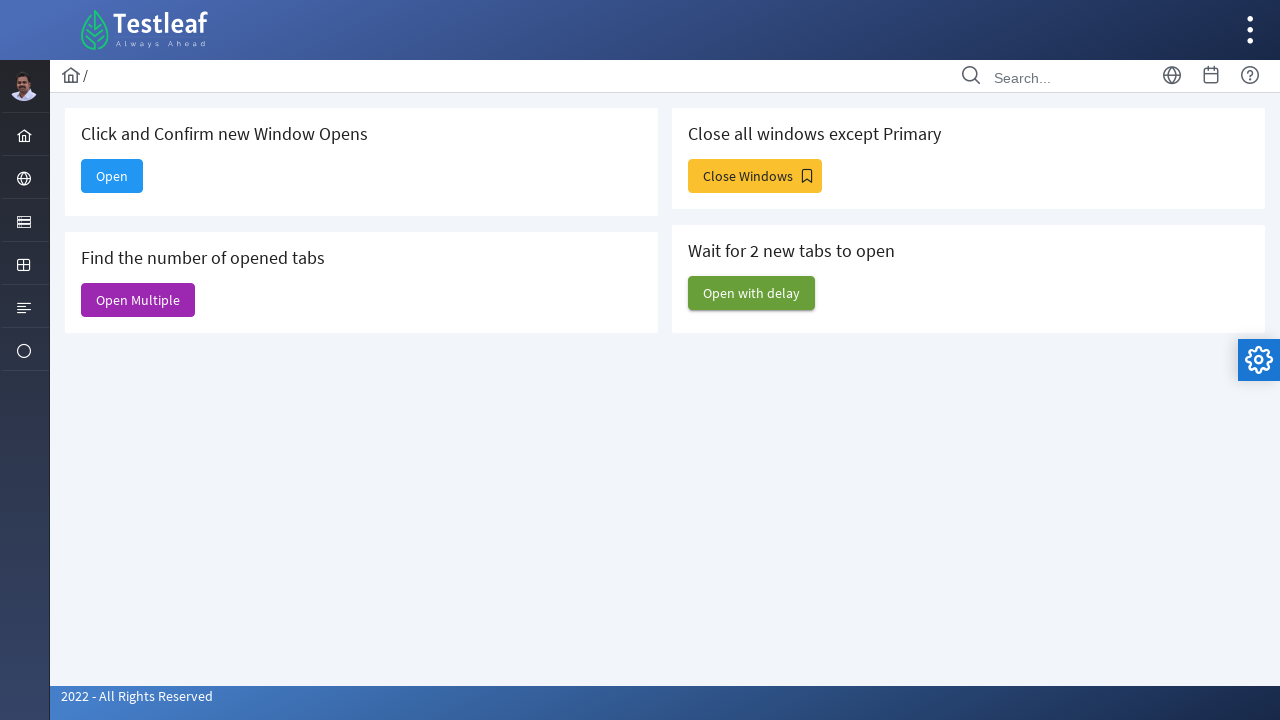

Clicked 'Close Windows' button to open closeable windows at (755, 176) on xpath=//span[text()='Close Windows']
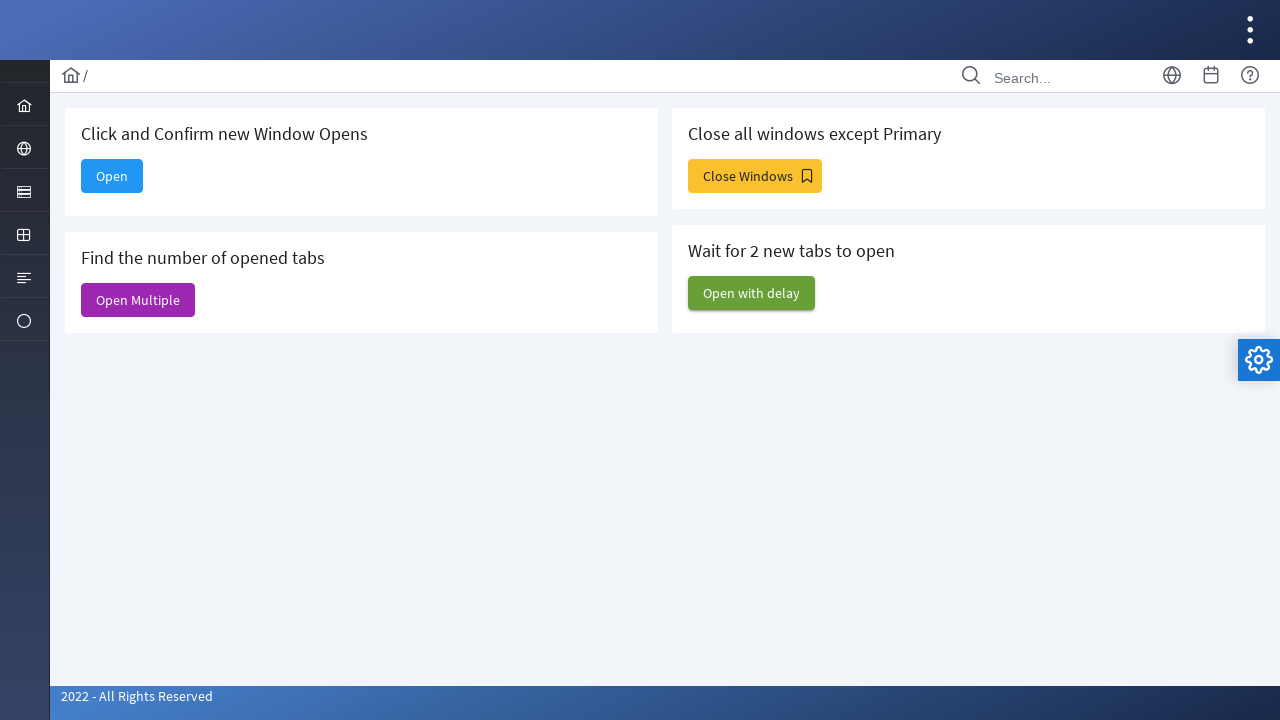

Waited 2 seconds for windows to open
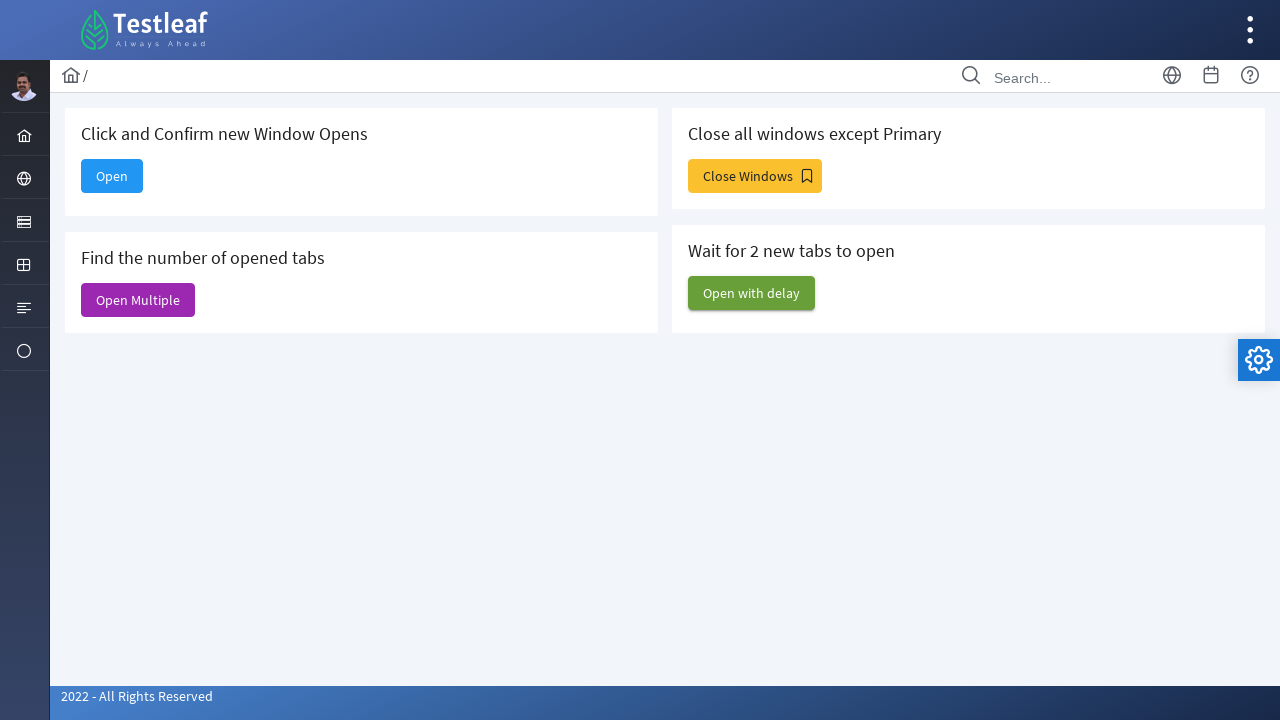

Retrieved all open pages - total count: 4
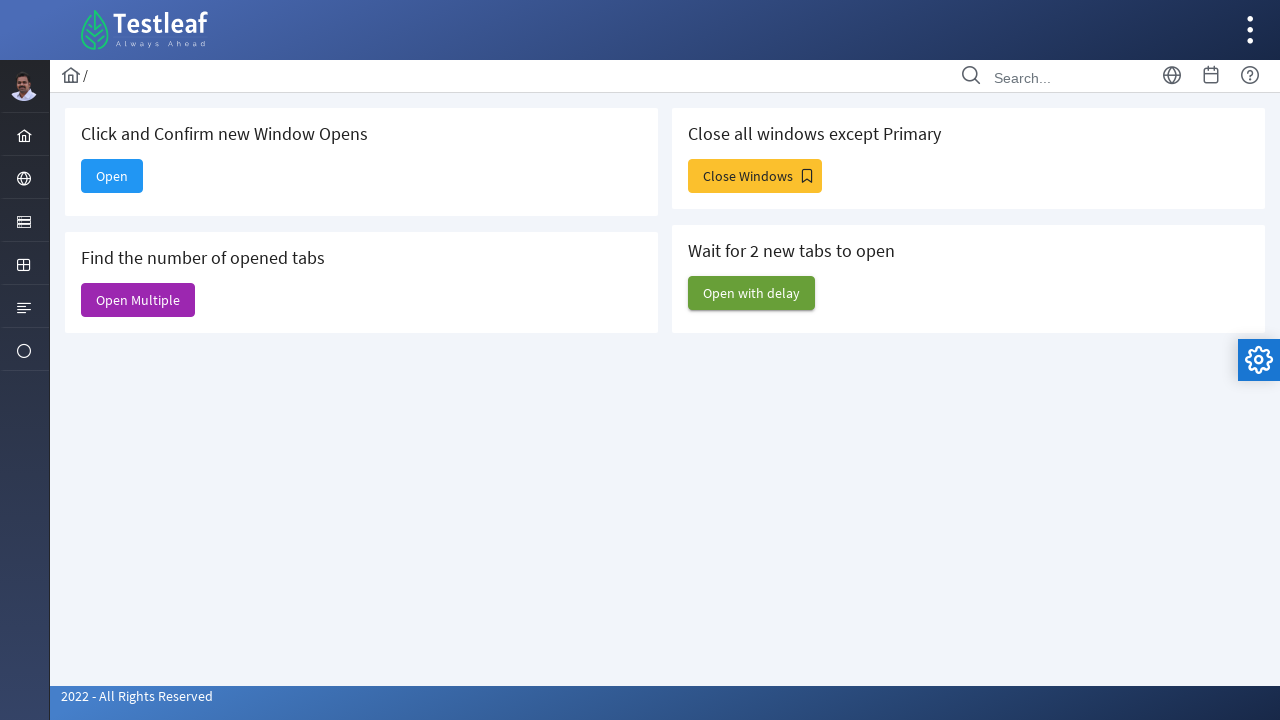

Closed all new windows from 'Close Windows' test
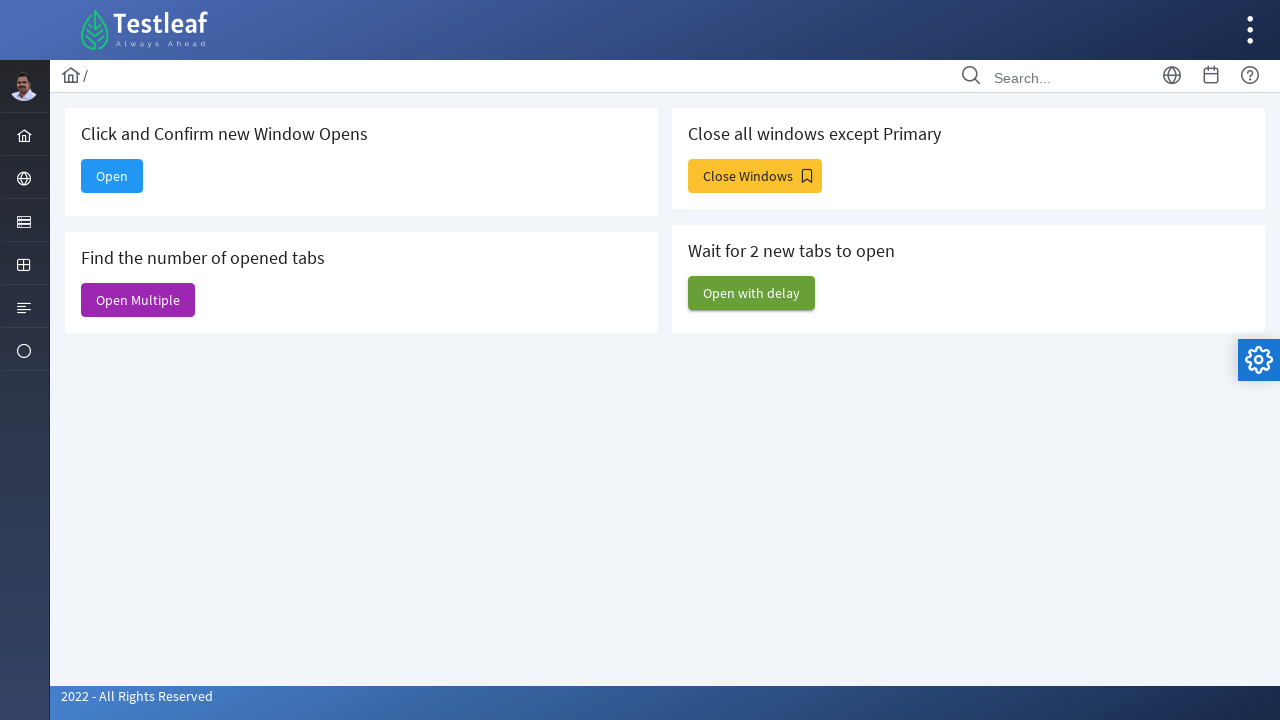

Clicked 'Open with delay' button to open delayed windows at (752, 293) on xpath=//span[text()='Open with delay']
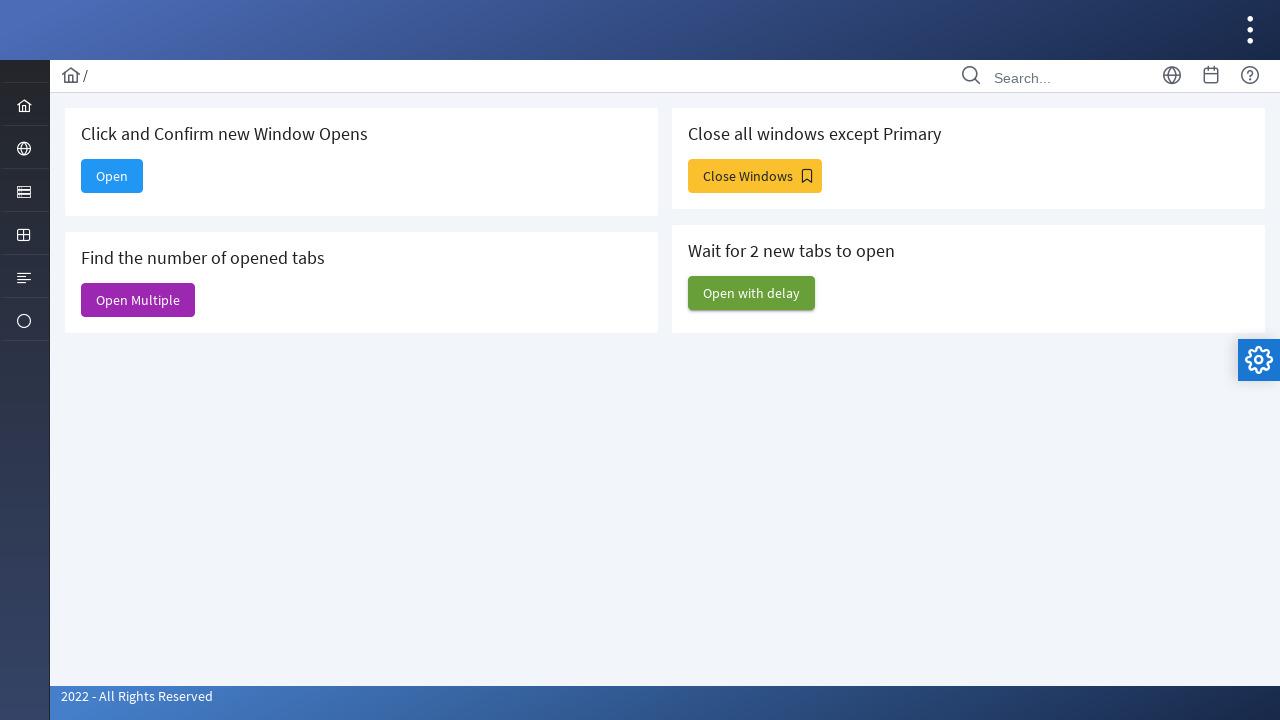

Waited 3 seconds for delayed windows to open
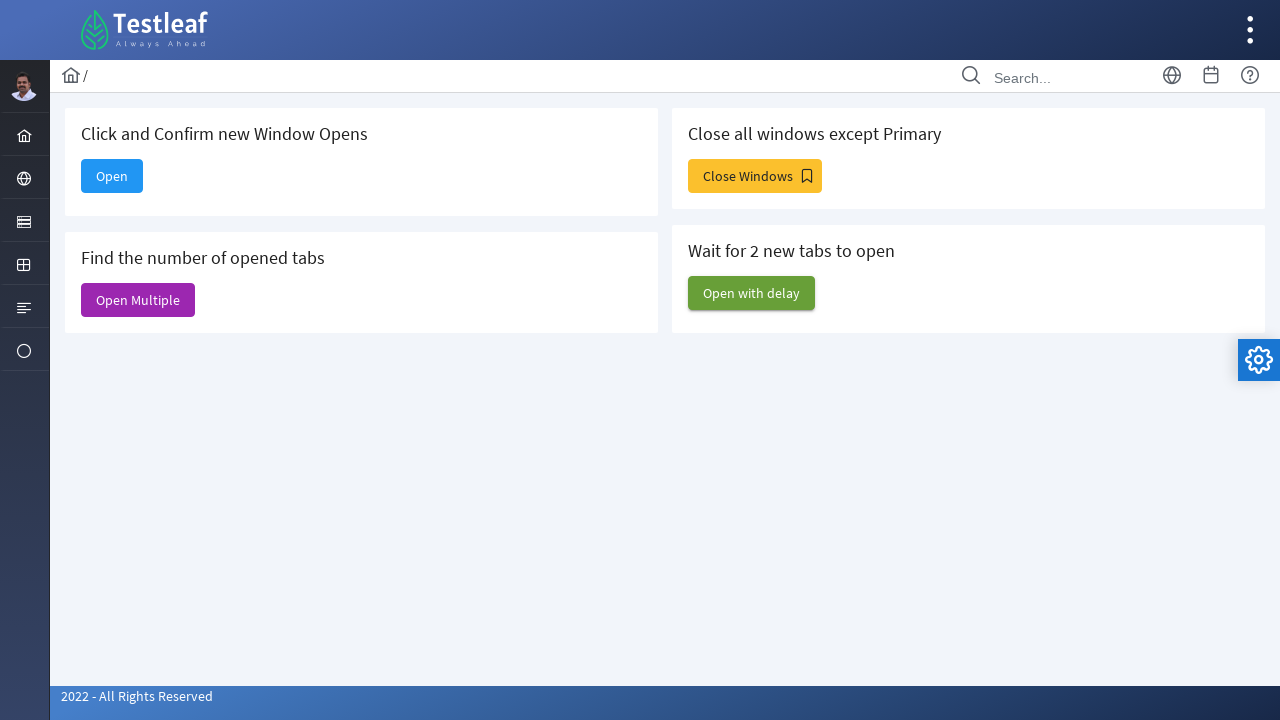

Retrieved all open pages after delay - total count: 3
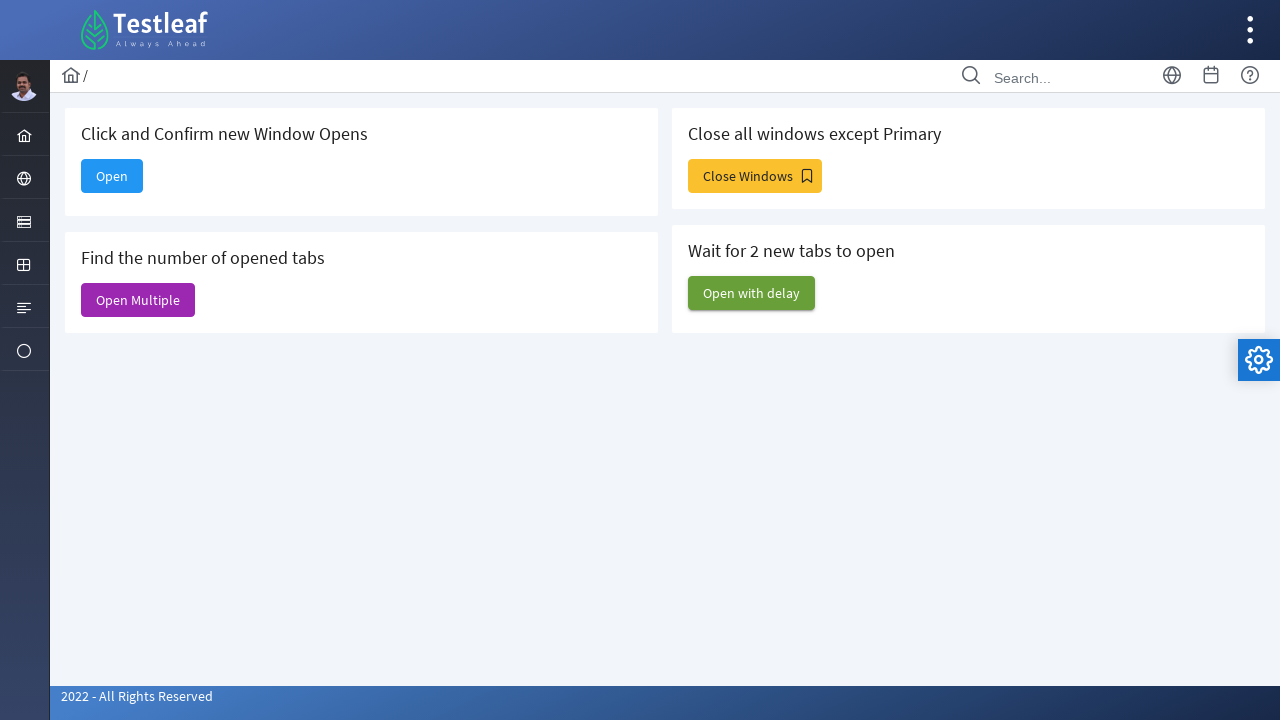

Verified delayed child window opened with title 'Web Table'
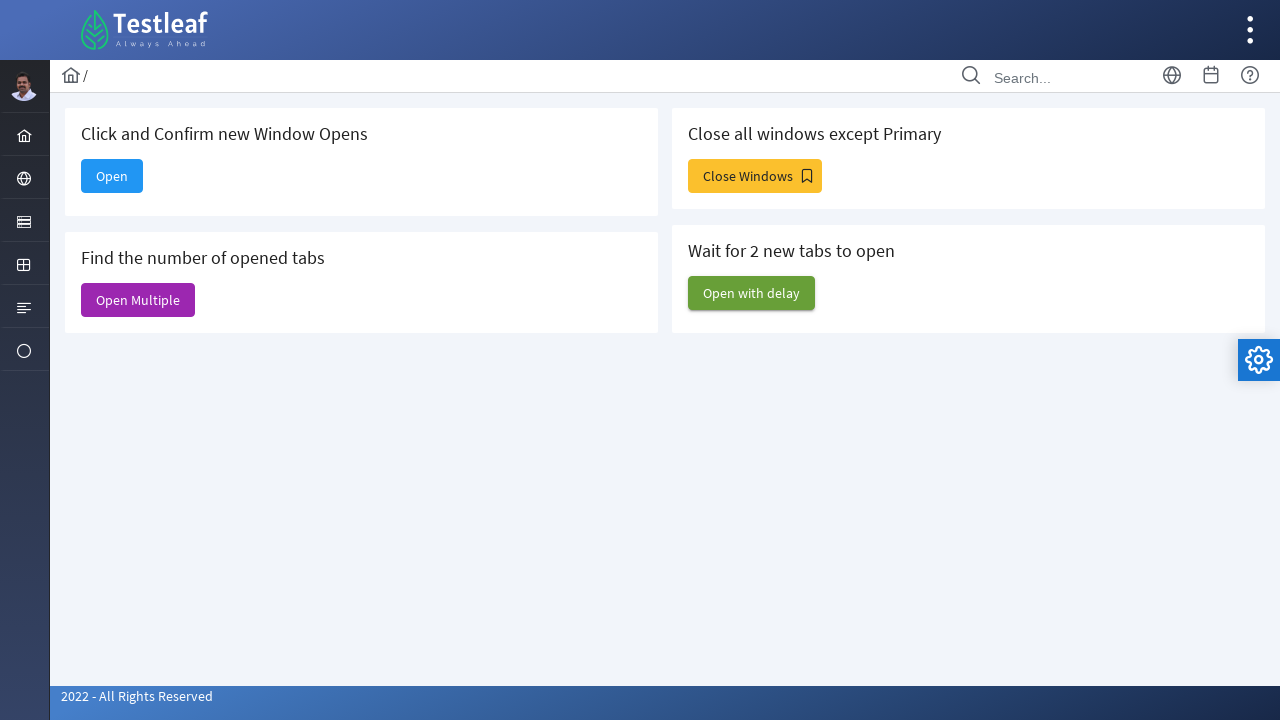

Verified delayed child window opened with title 'Dashboard'
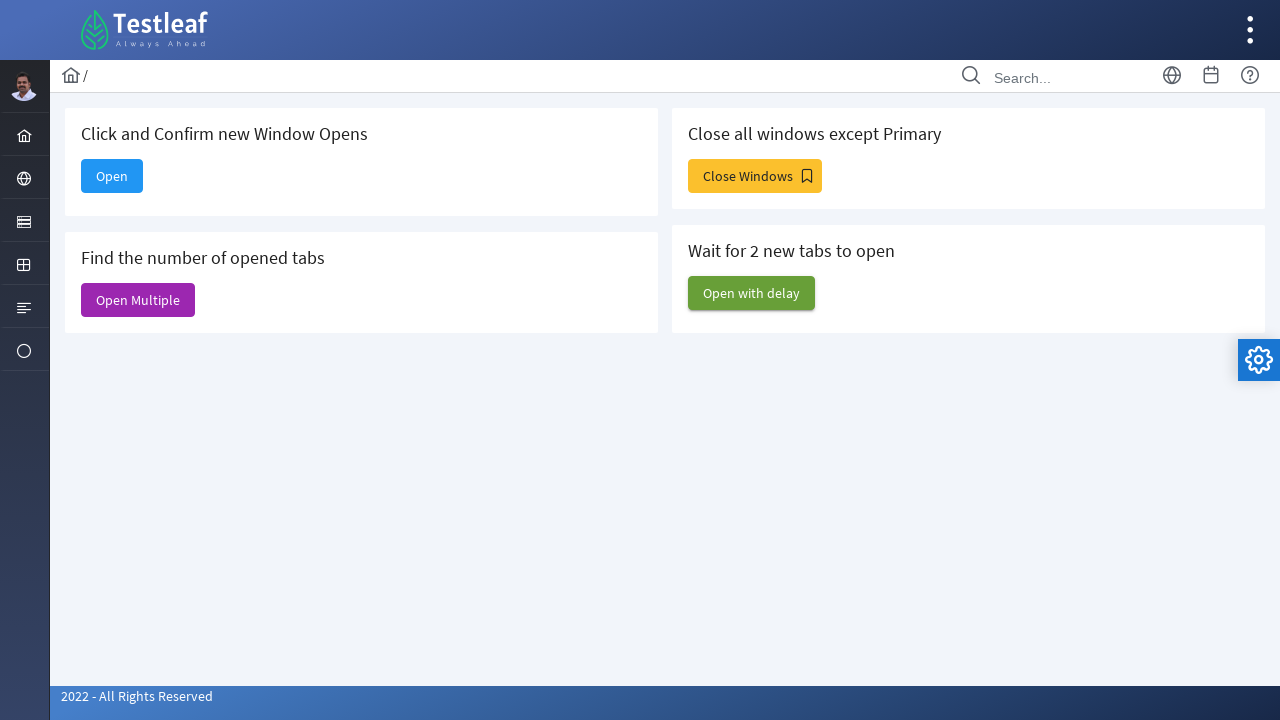

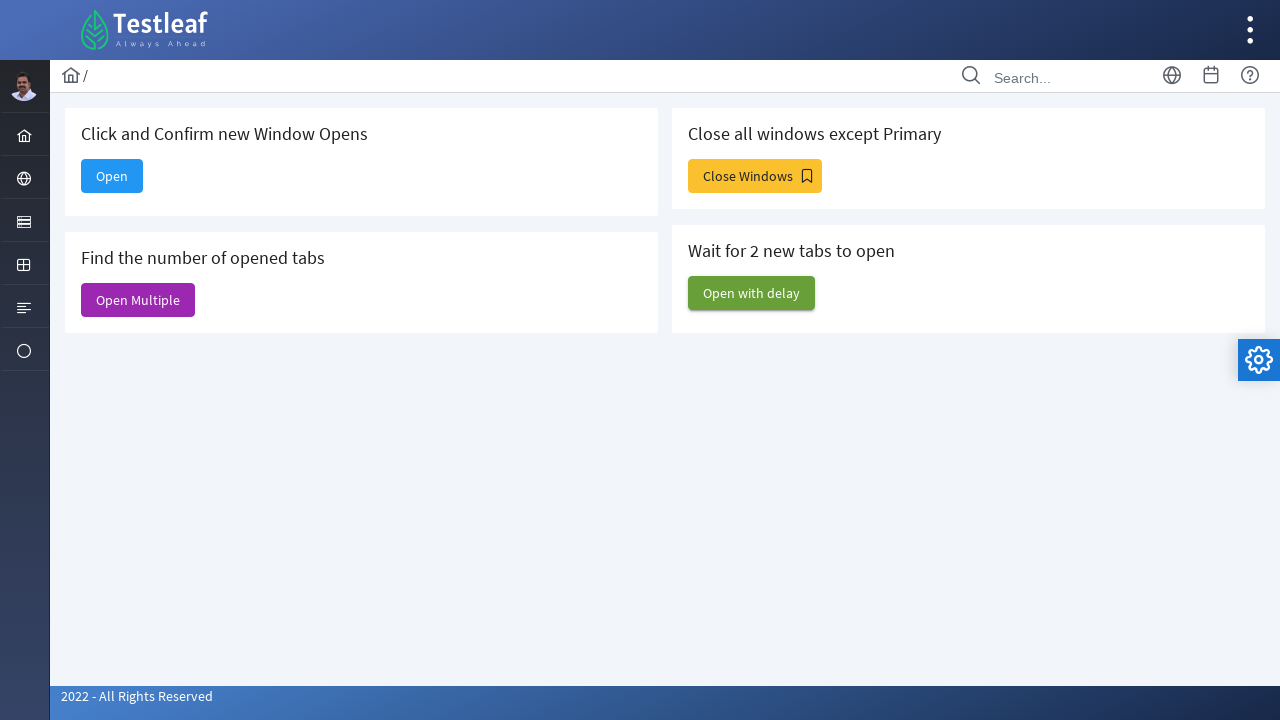